Tests basic browser navigation by clicking a link on omayo.blogspot.com, then using back, forward, and refresh navigation actions.

Starting URL: http://www.omayo.blogspot.com

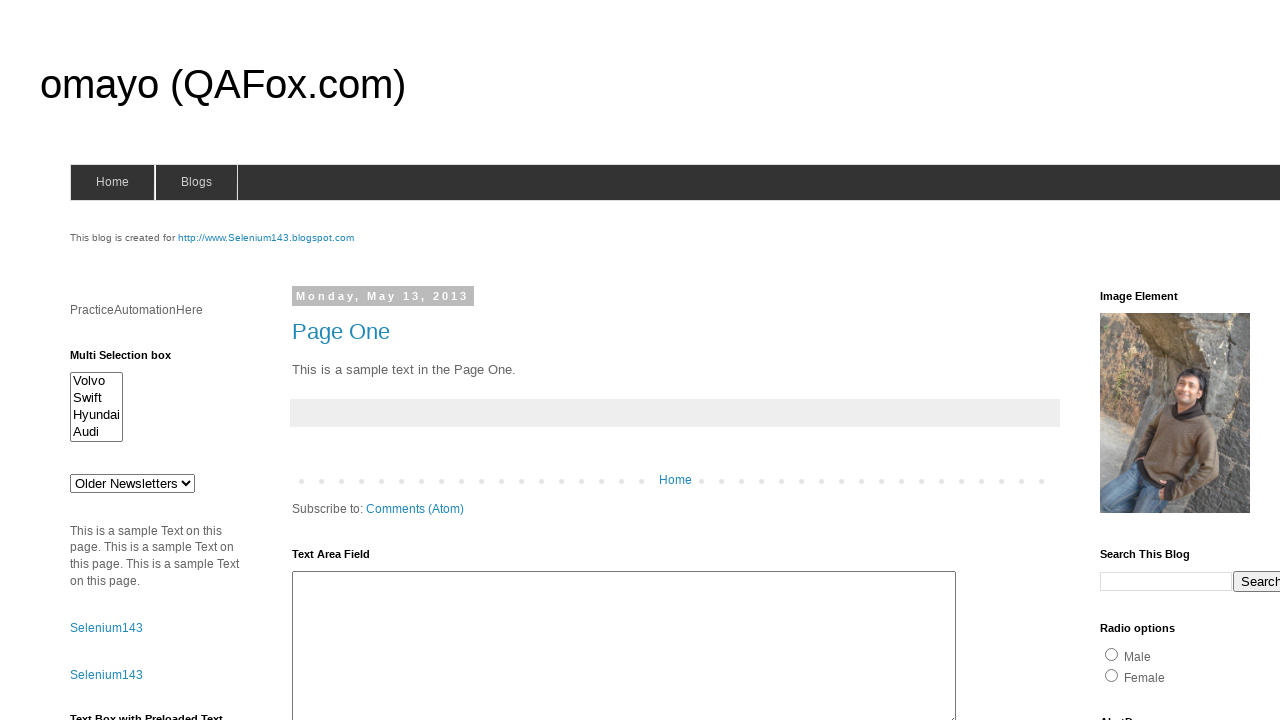

Clicked on 'compendiumdev' link at (1160, 360) on text=compendiumdev
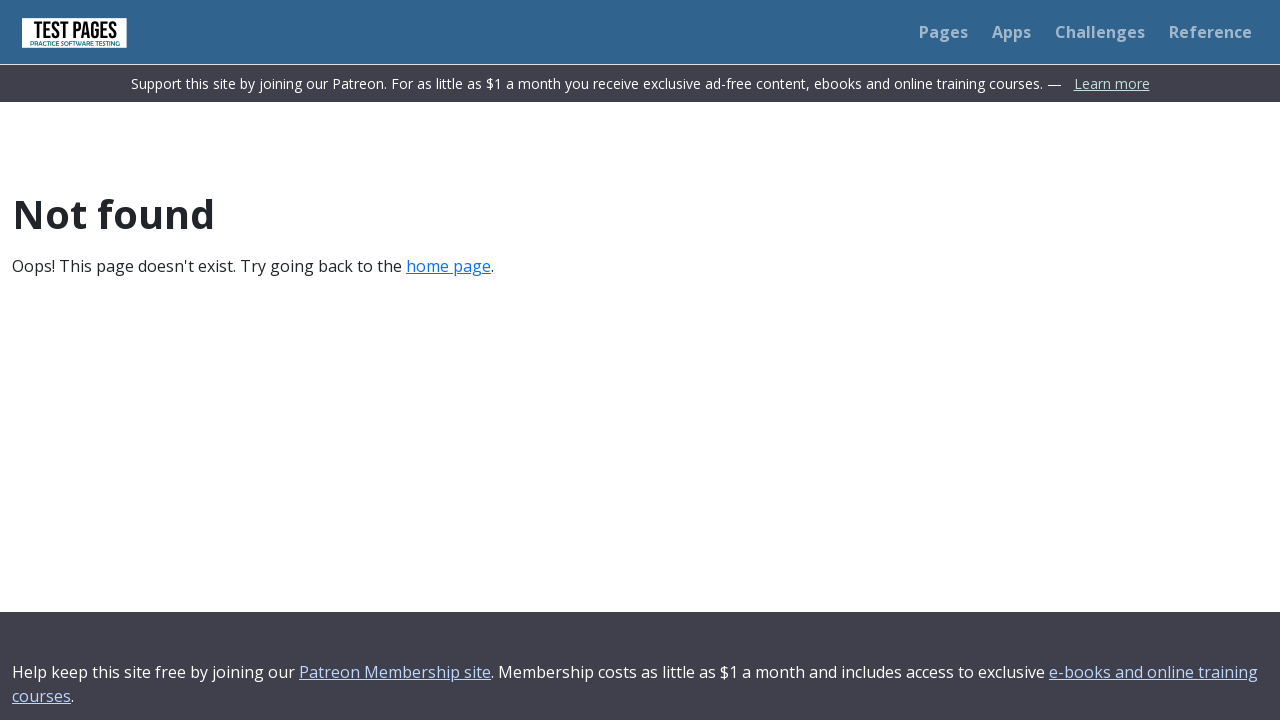

Waited for page to load after clicking compendiumdev link
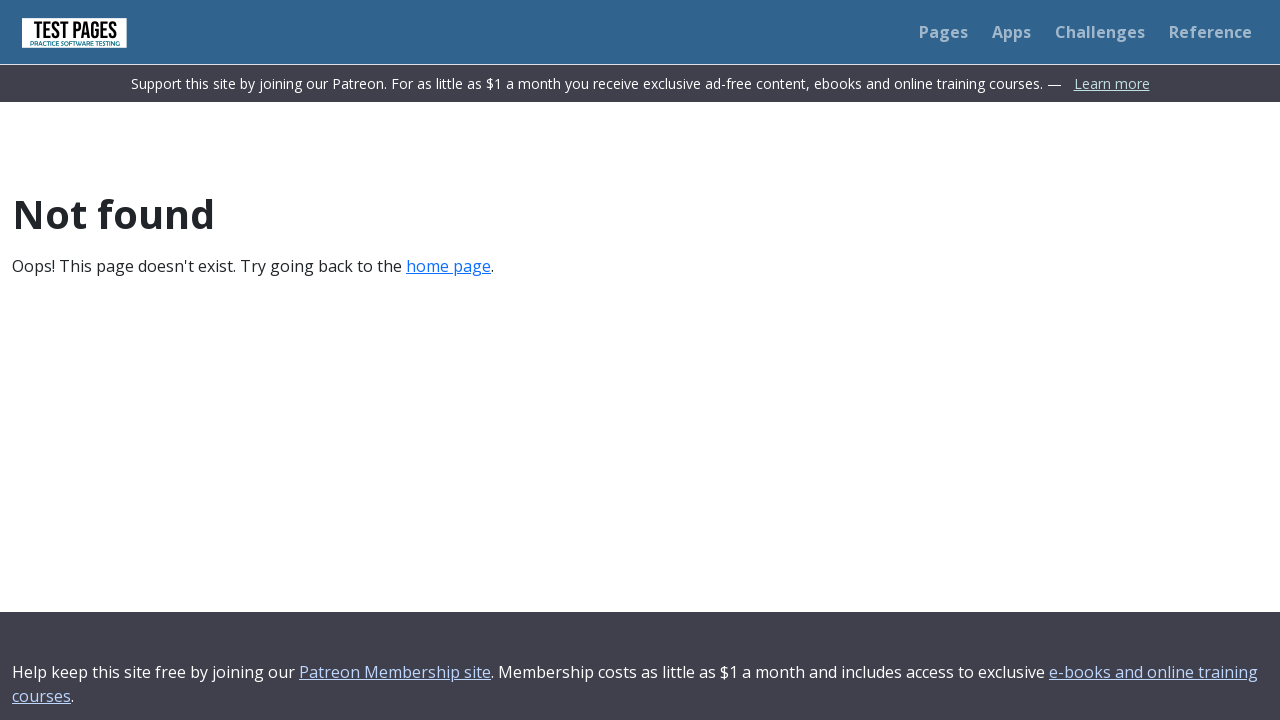

Navigated back to Omayo application
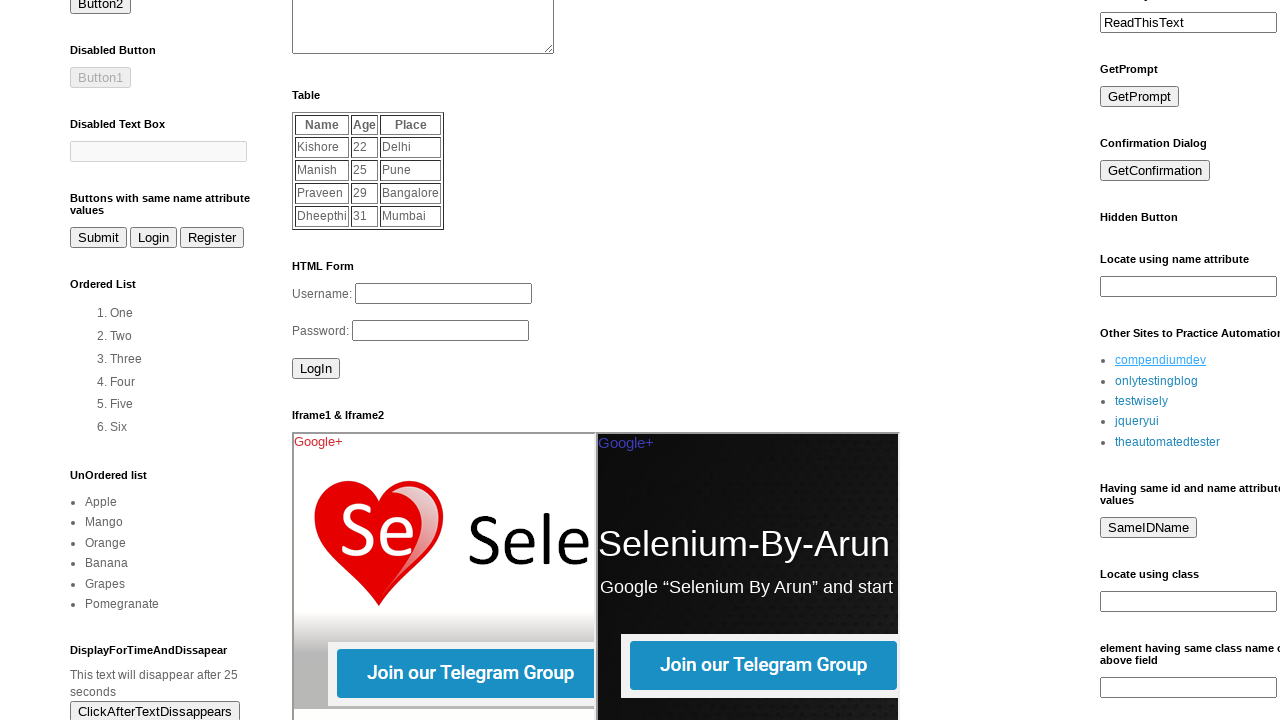

Waited for page to load after back navigation
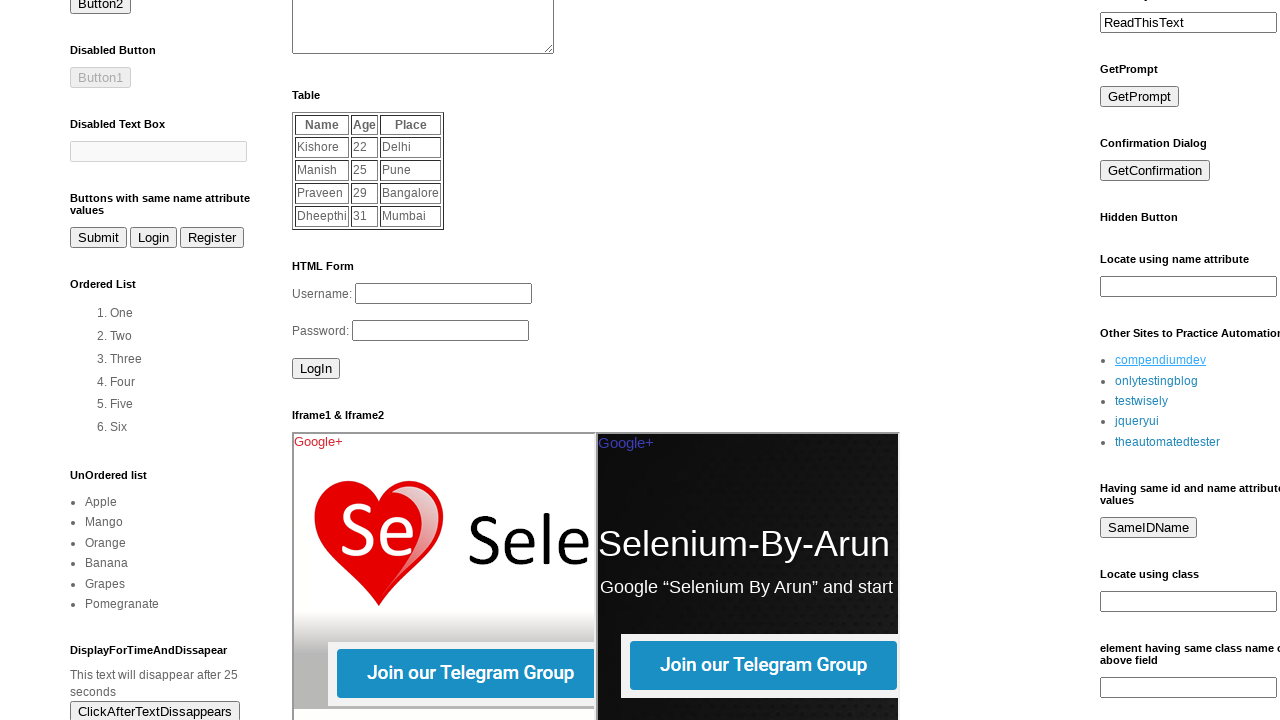

Navigated forward to compendiumdev
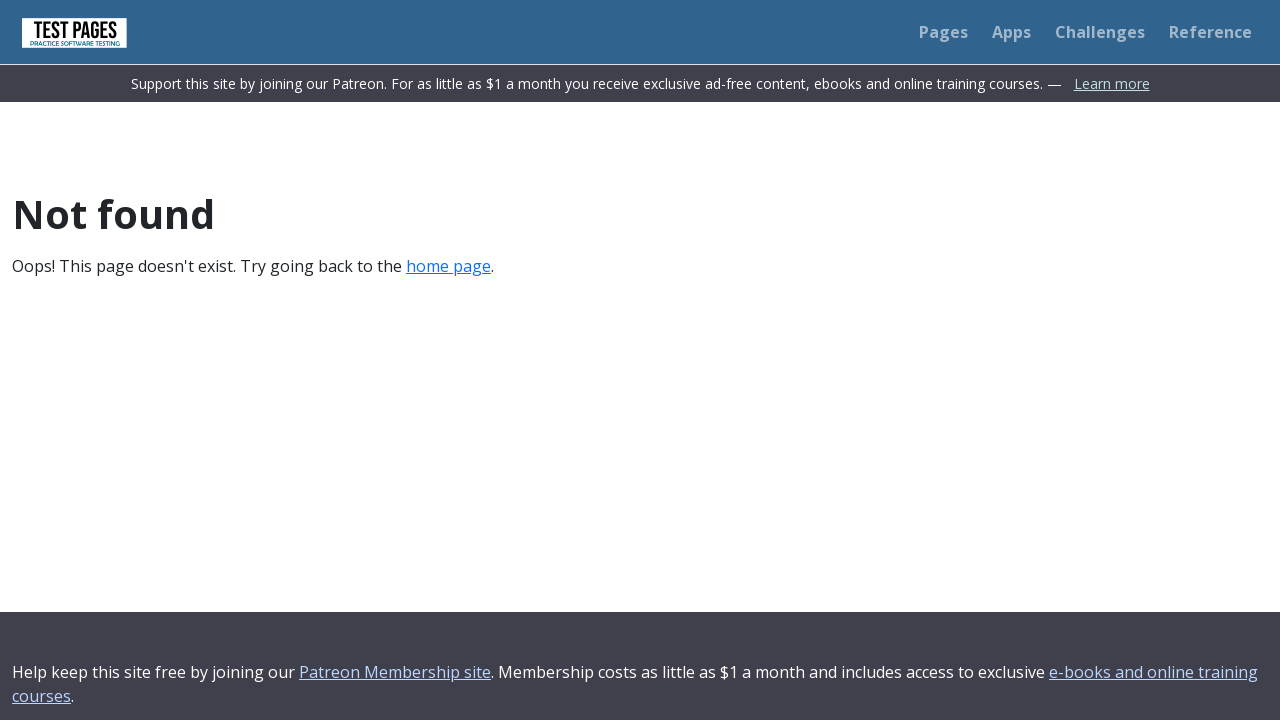

Waited for page to load after forward navigation
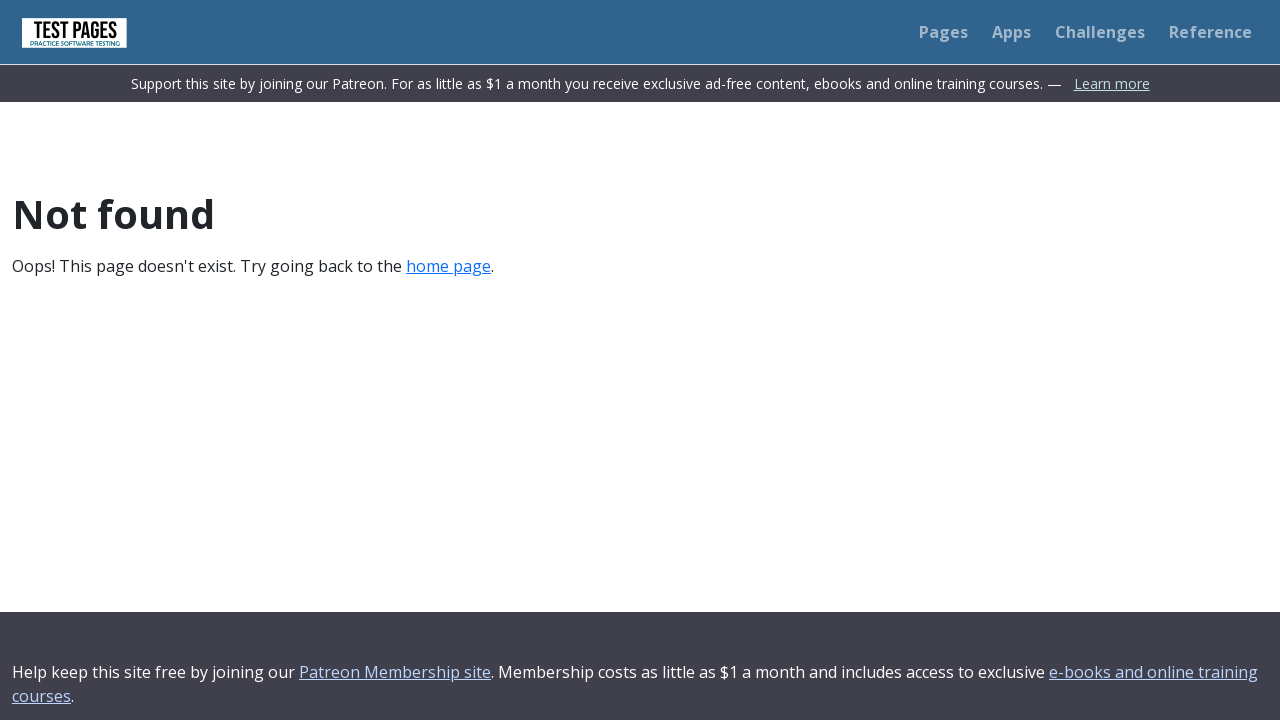

Refreshed the current page
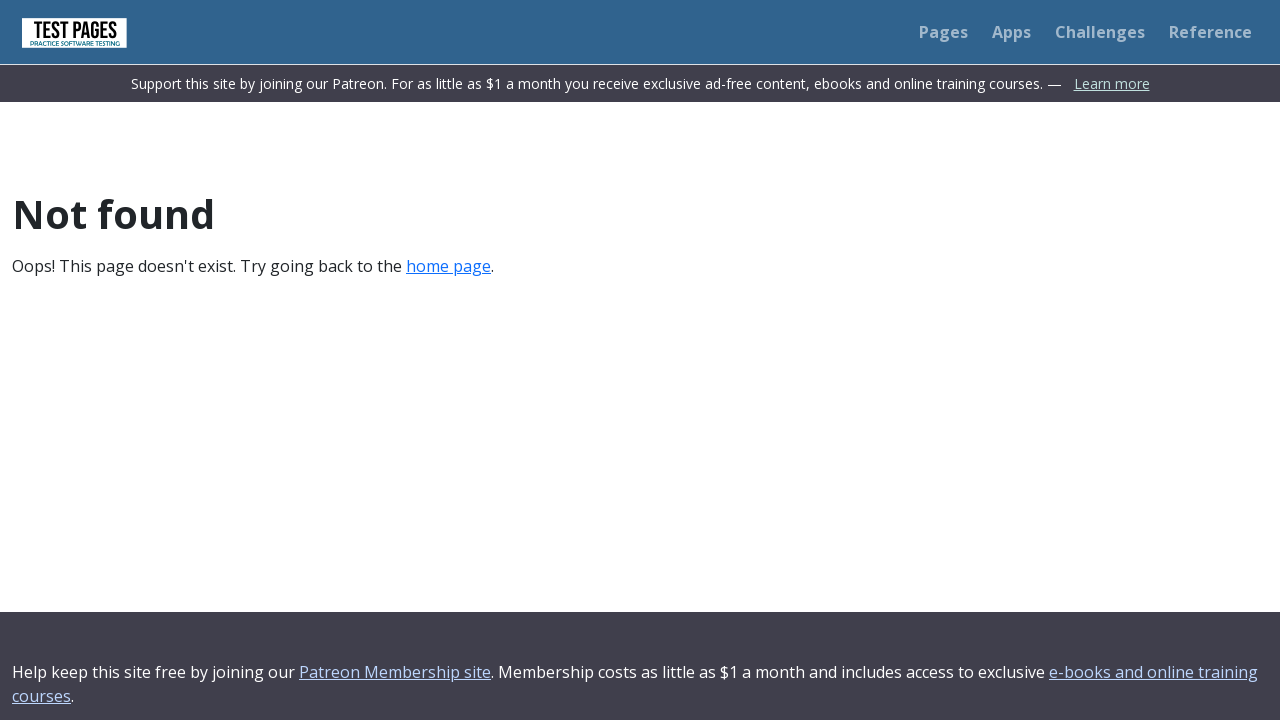

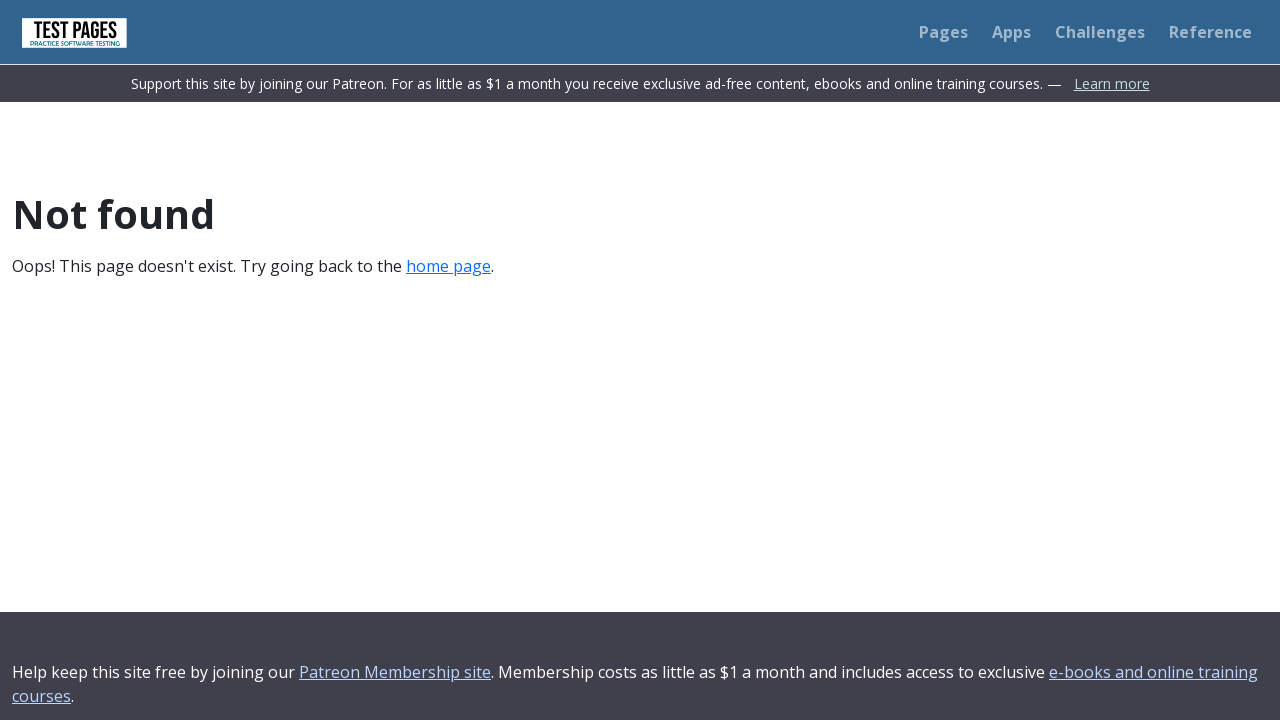